Navigates to the Console Logs page from Chapter 5 and verifies the page loaded correctly

Starting URL: https://bonigarcia.dev/selenium-webdriver-java/

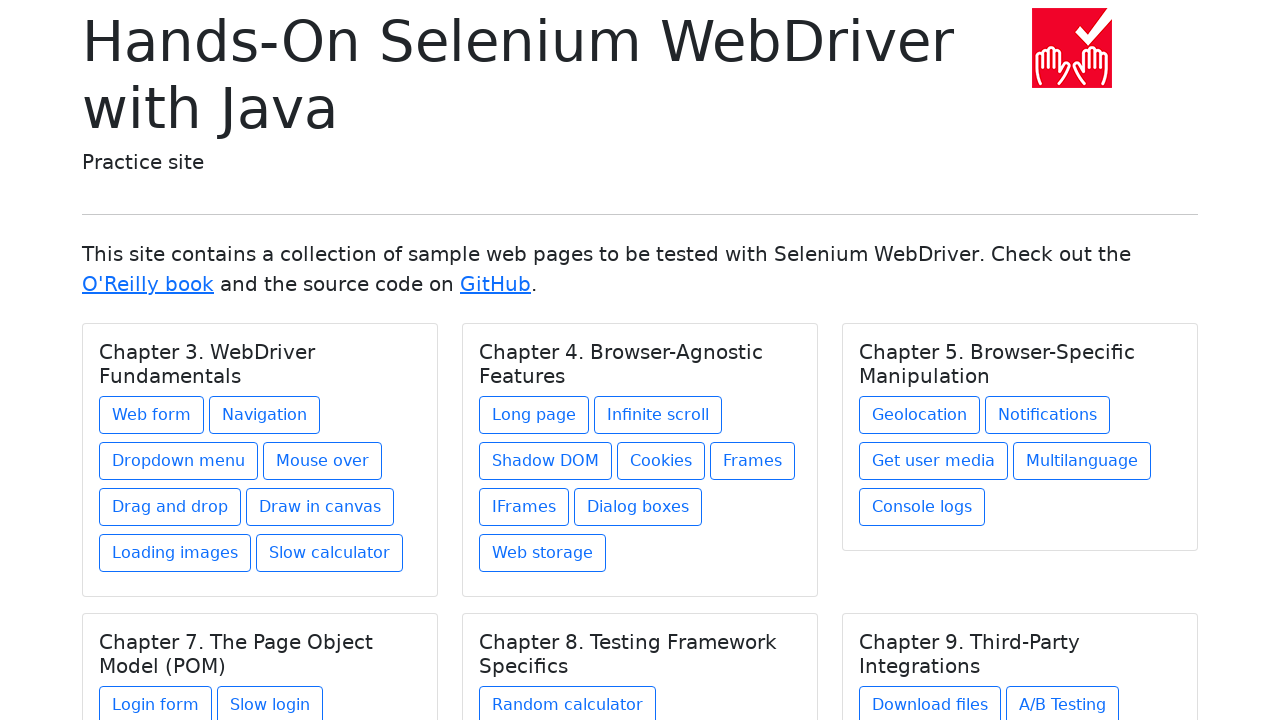

Clicked on the Console Logs link under Chapter 5 at (922, 507) on xpath=//h5[text()='Chapter 5. Browser-Specific Manipulation']/../a[@href='consol
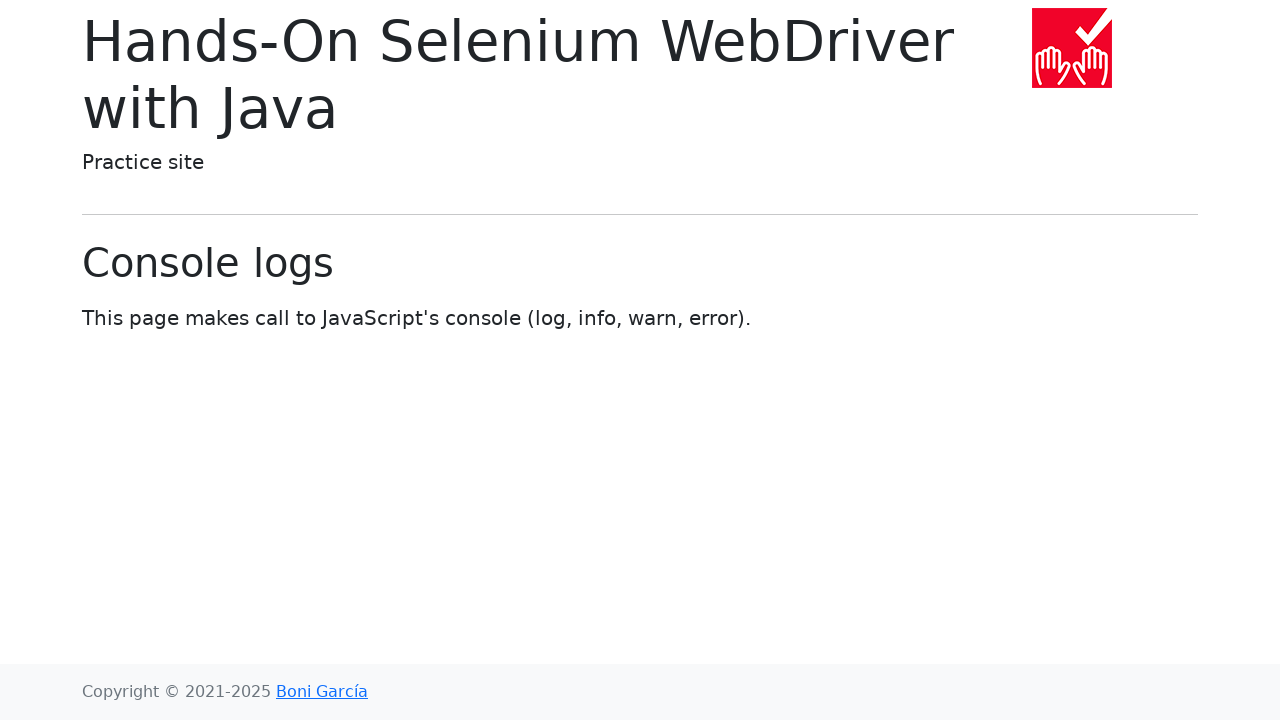

Verified that the Console Logs page loaded correctly by waiting for the page title
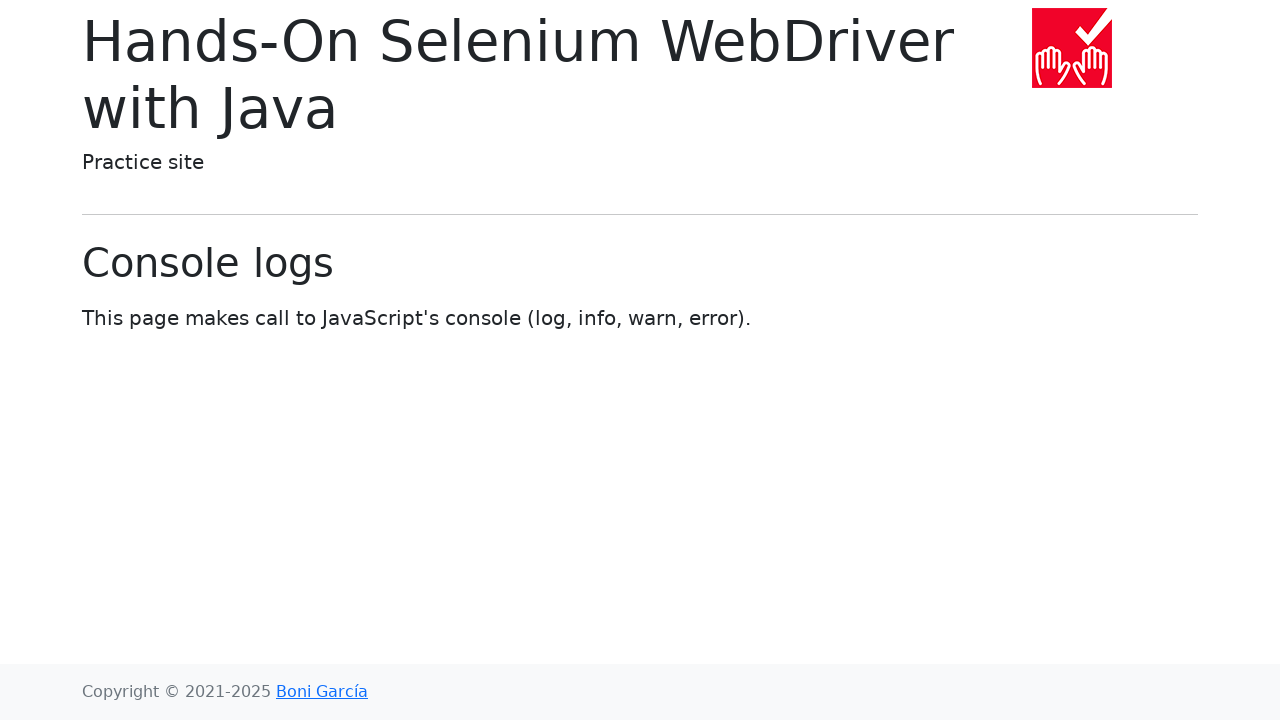

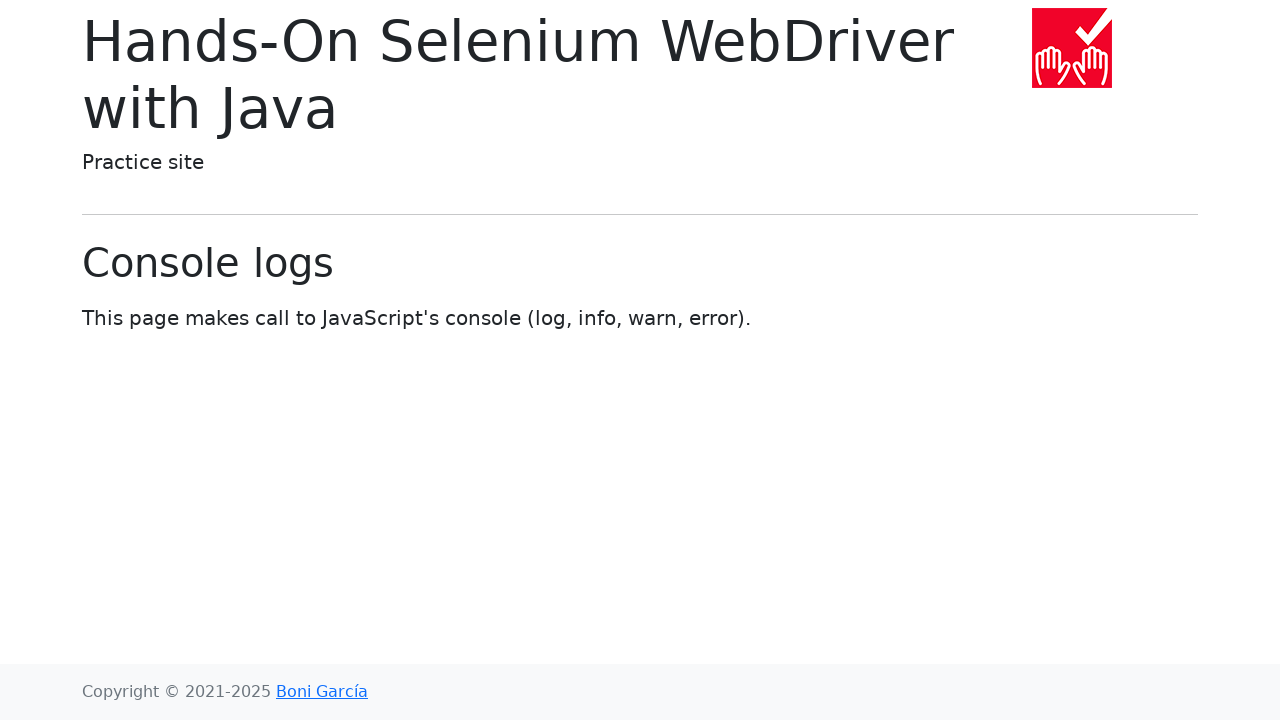